Navigates to Flipkart homepage, maximizes the browser window, and verifies the page loads by checking the URL, title, and page content are accessible.

Starting URL: https://www.flipkart.com/

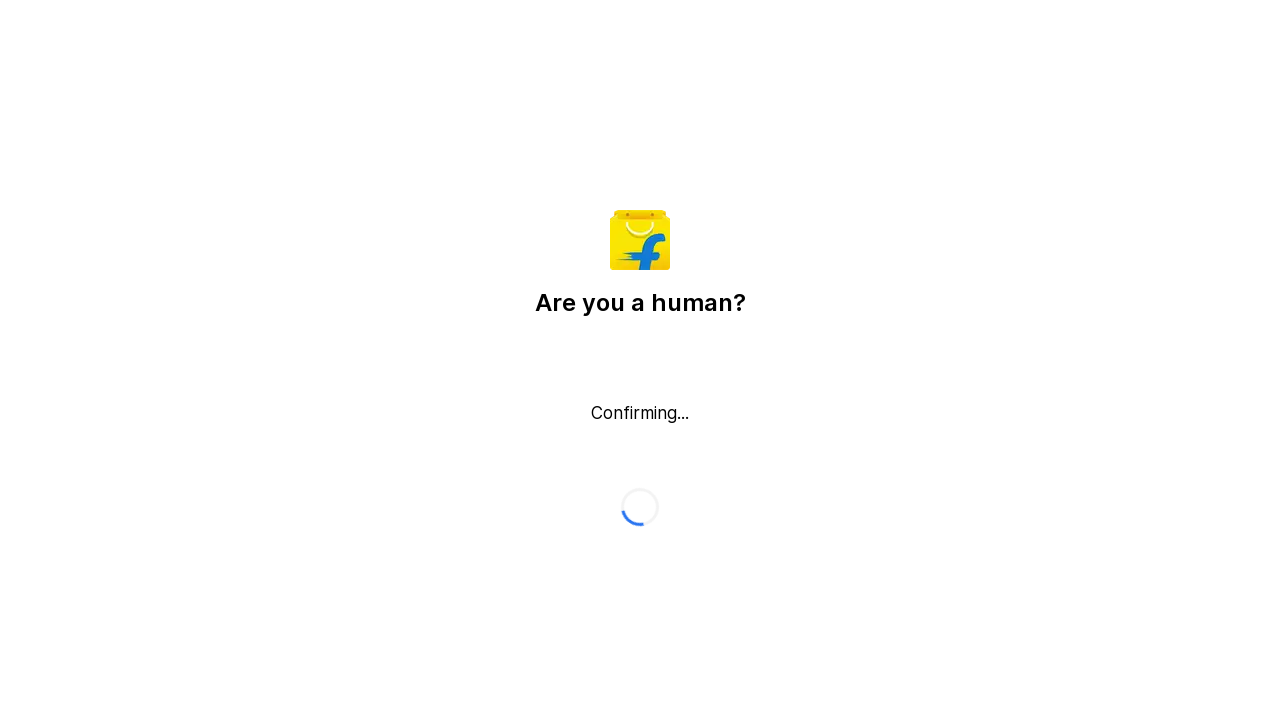

Set viewport size to 1920x1080
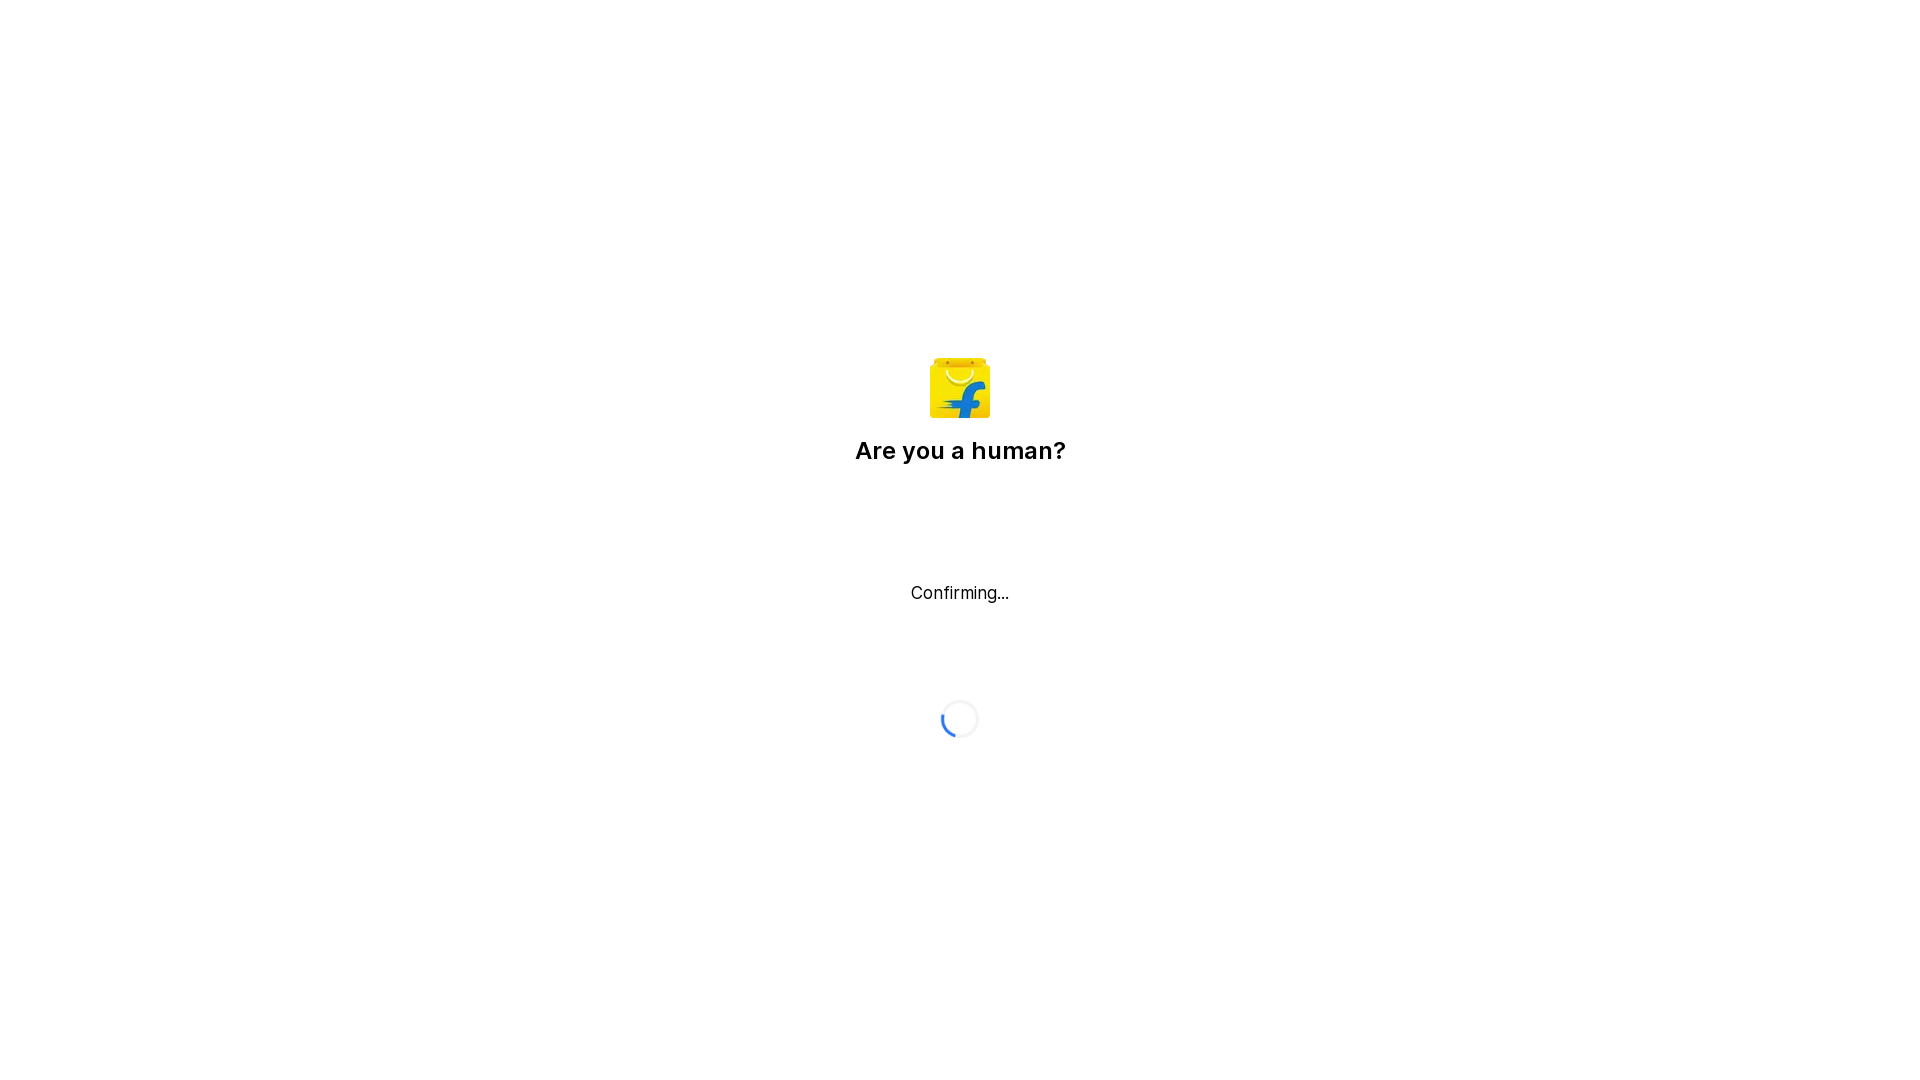

Waited for page to reach domcontentloaded state
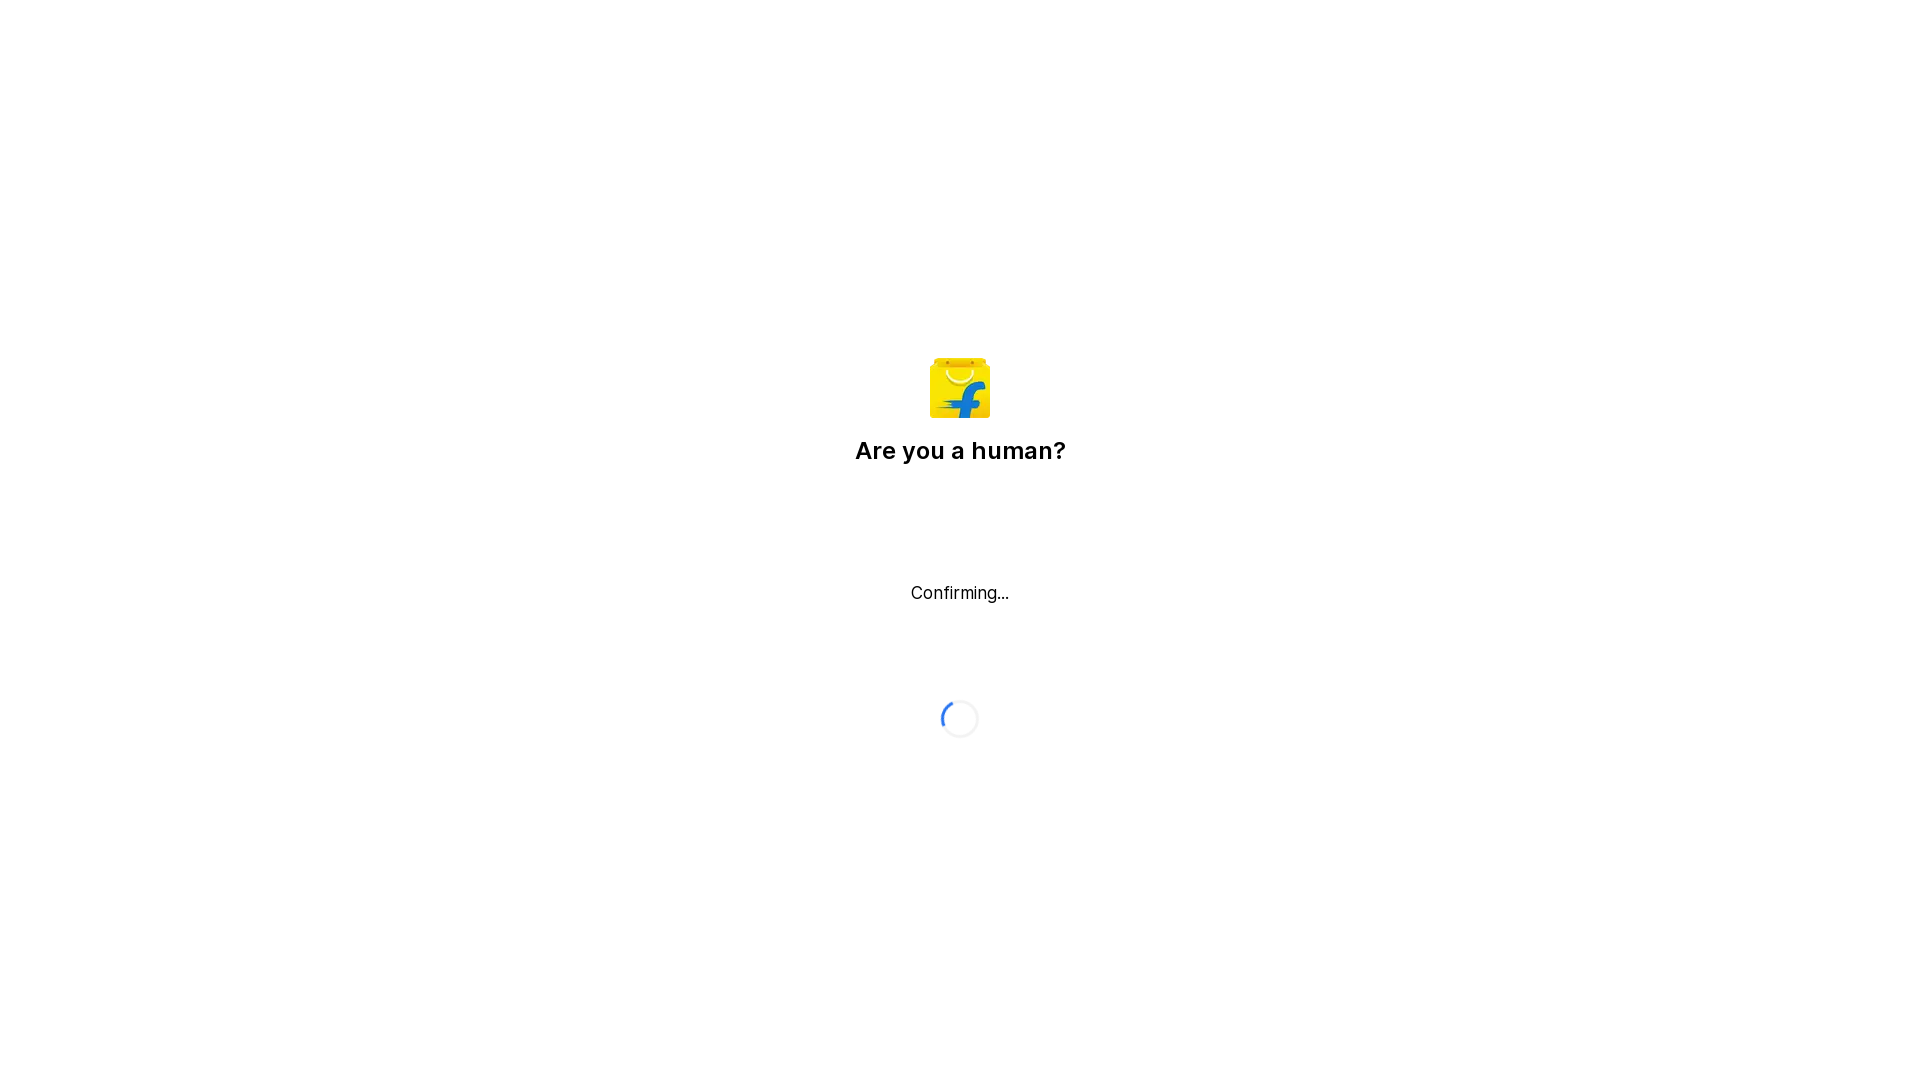

Verified 'flipkart' is present in page URL
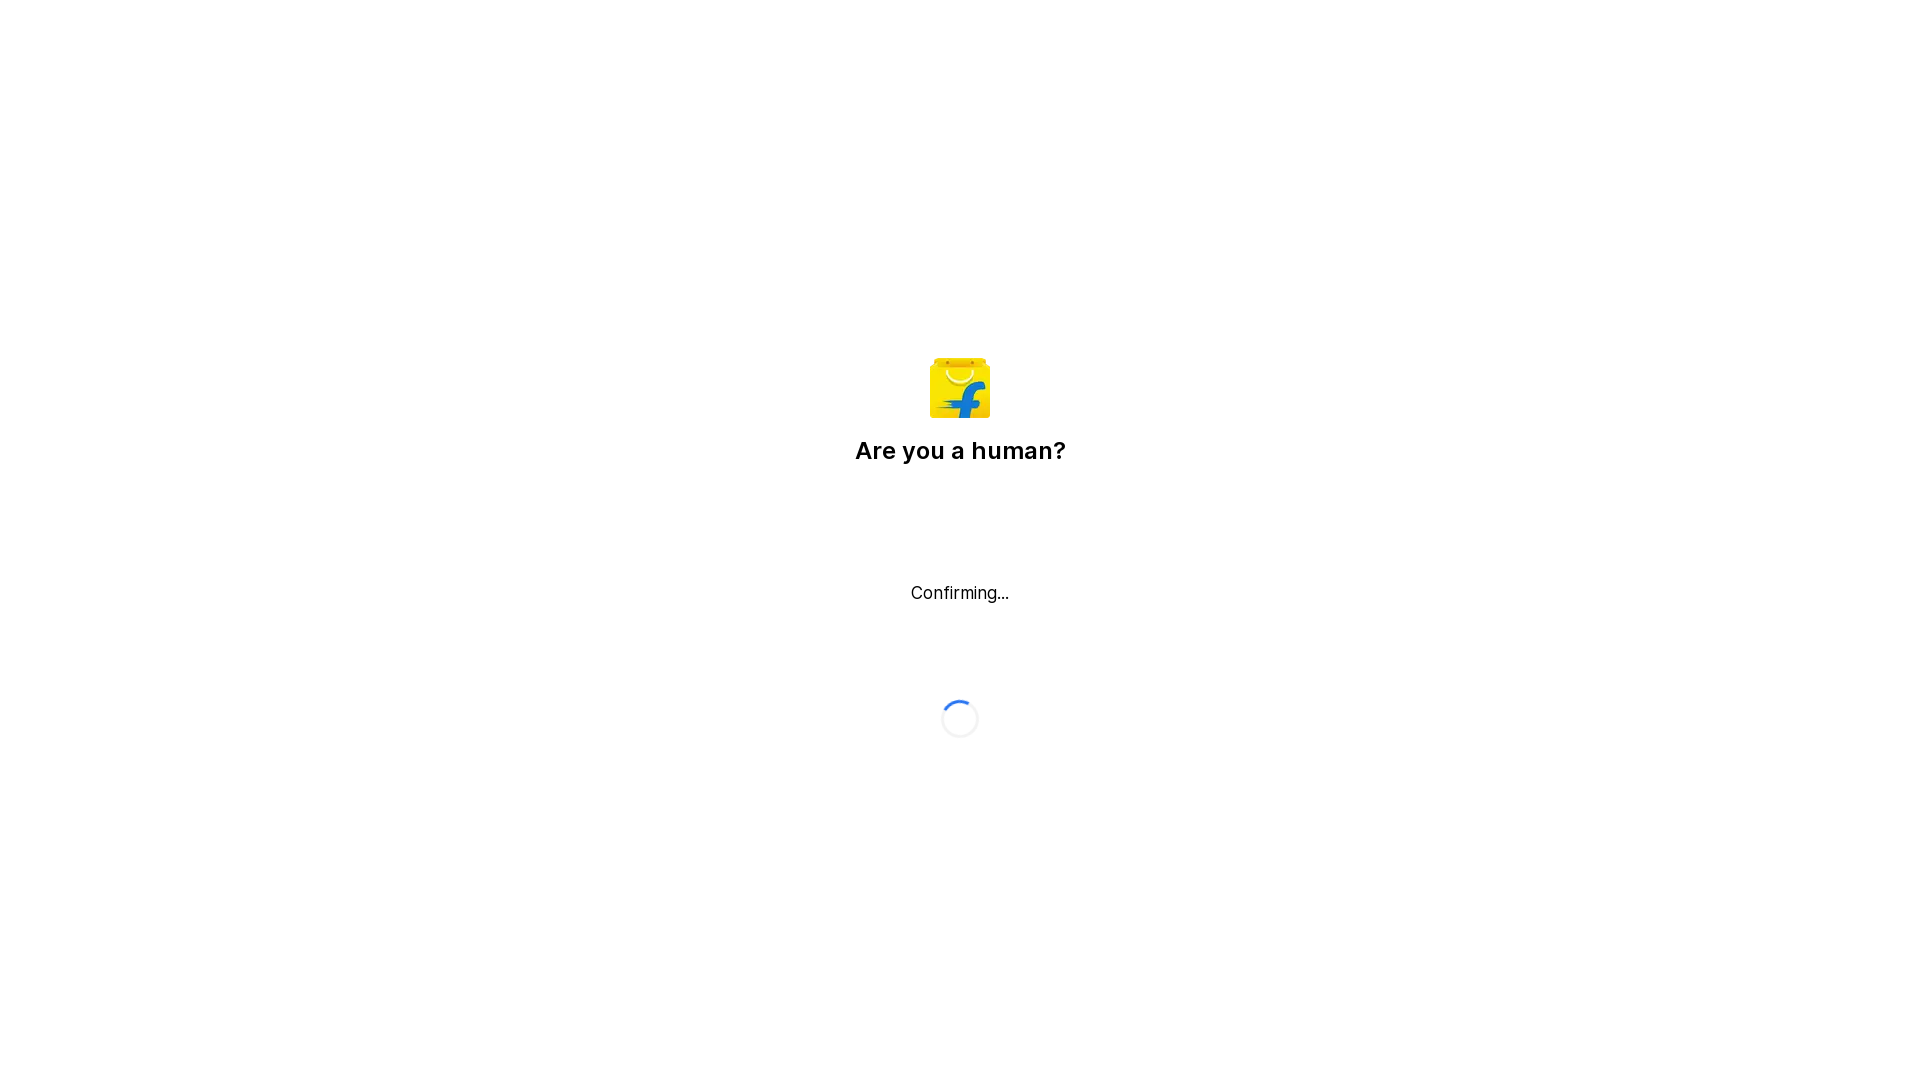

Verified page title is not empty
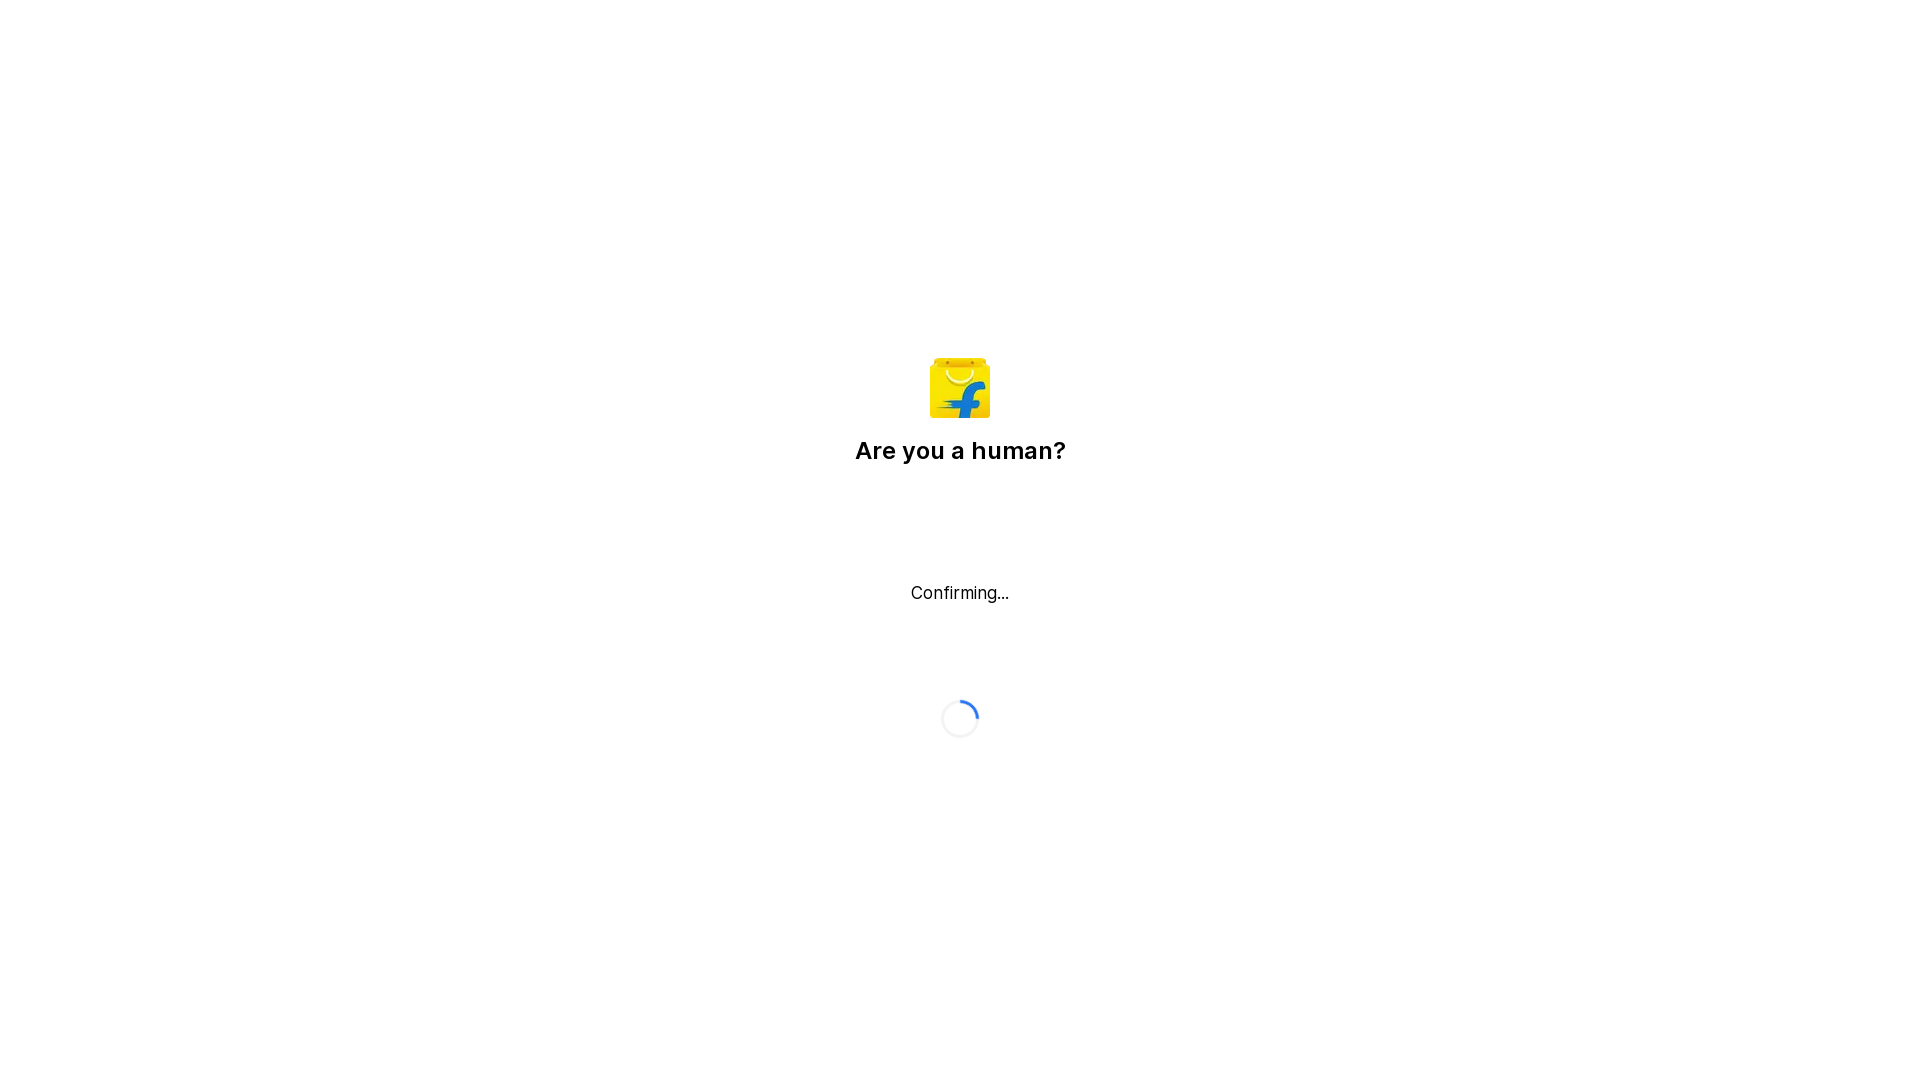

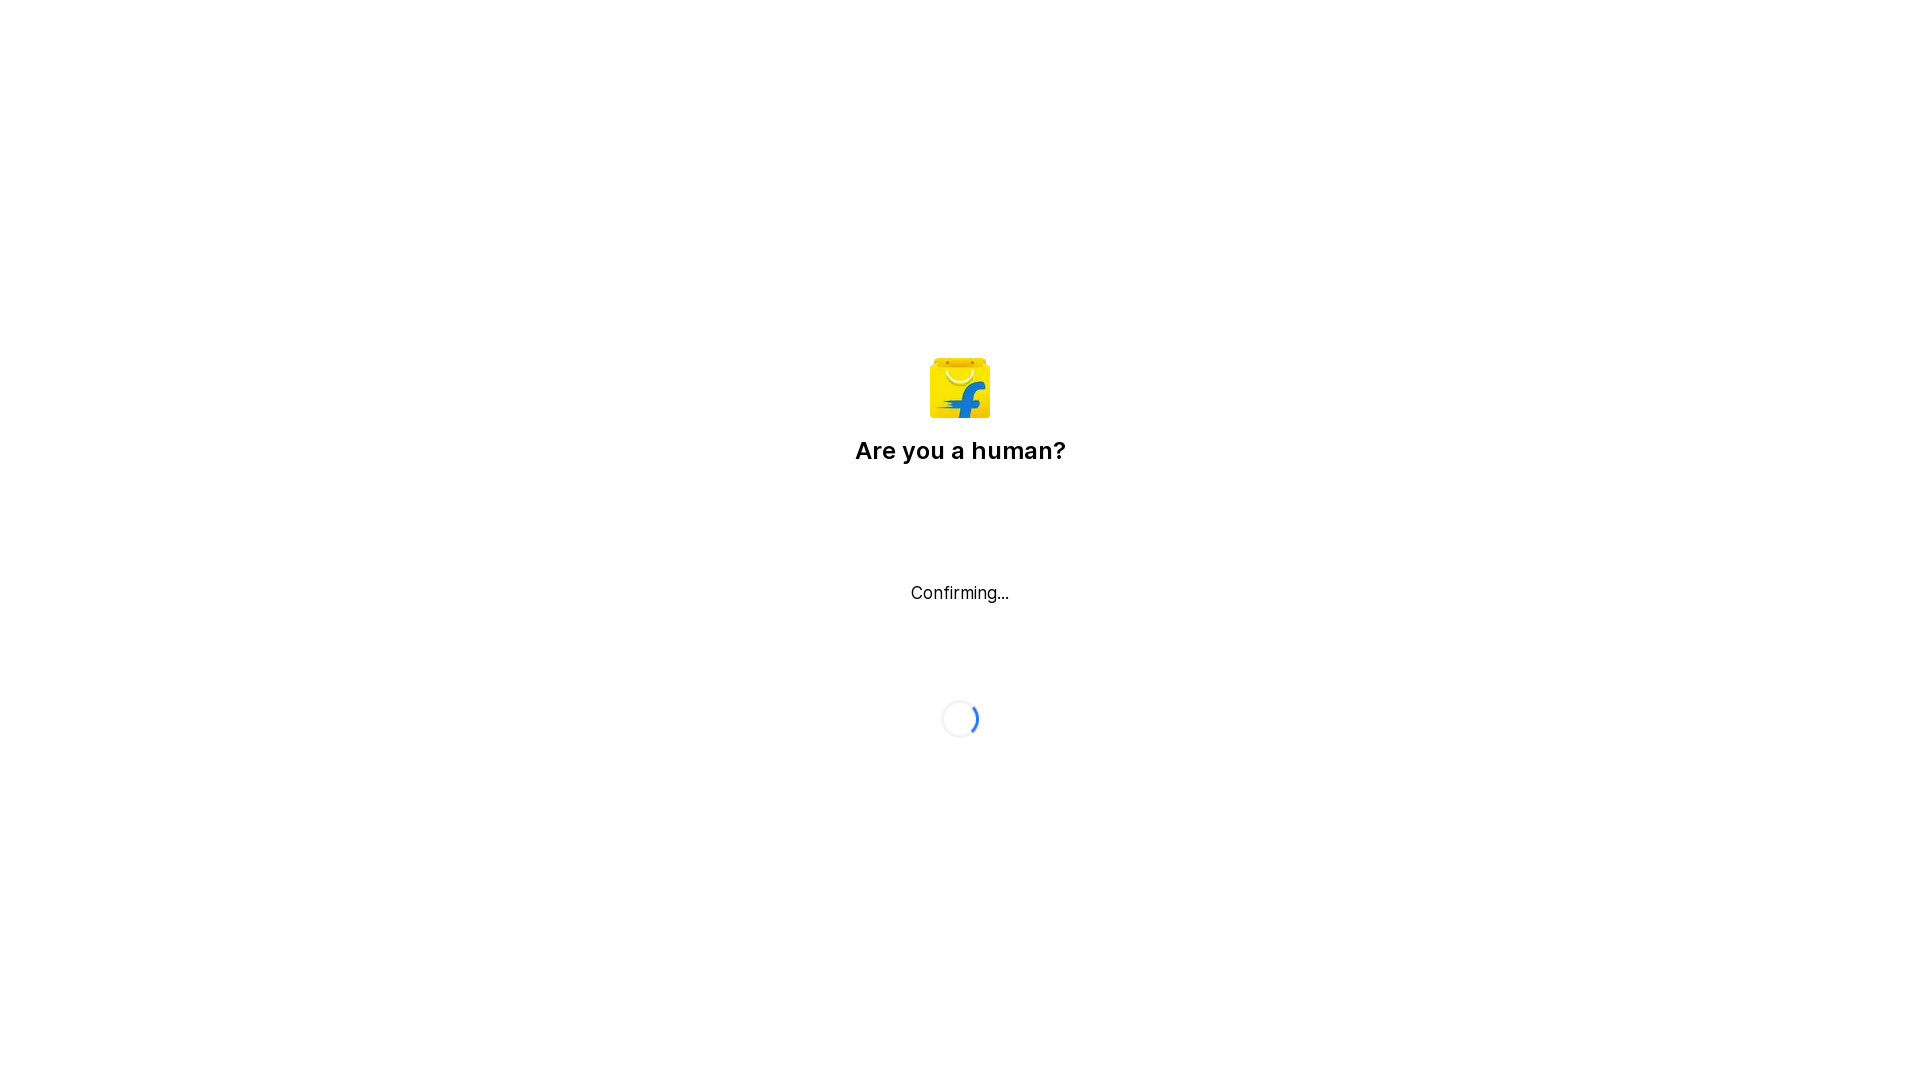